Navigates to the Greens Technology website and maximizes the browser window to verify the page loads correctly

Starting URL: http://www.greenstechnologys.com/

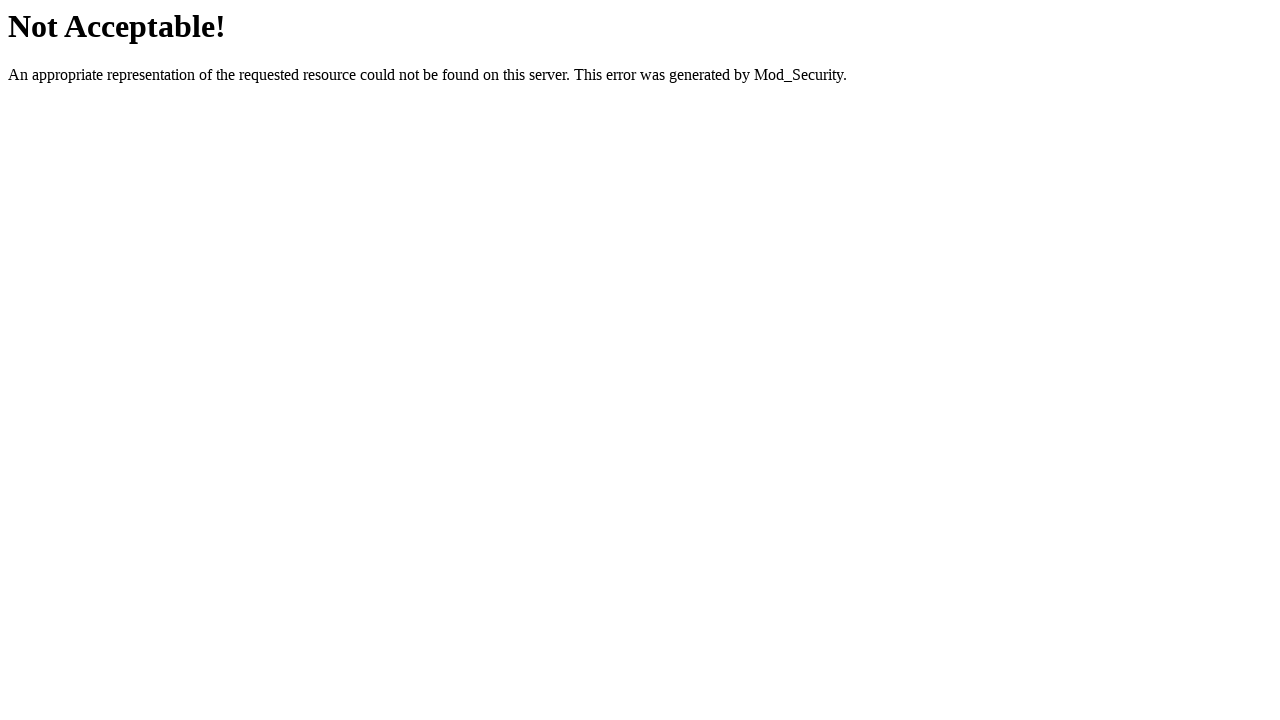

Navigated to Greens Technology website
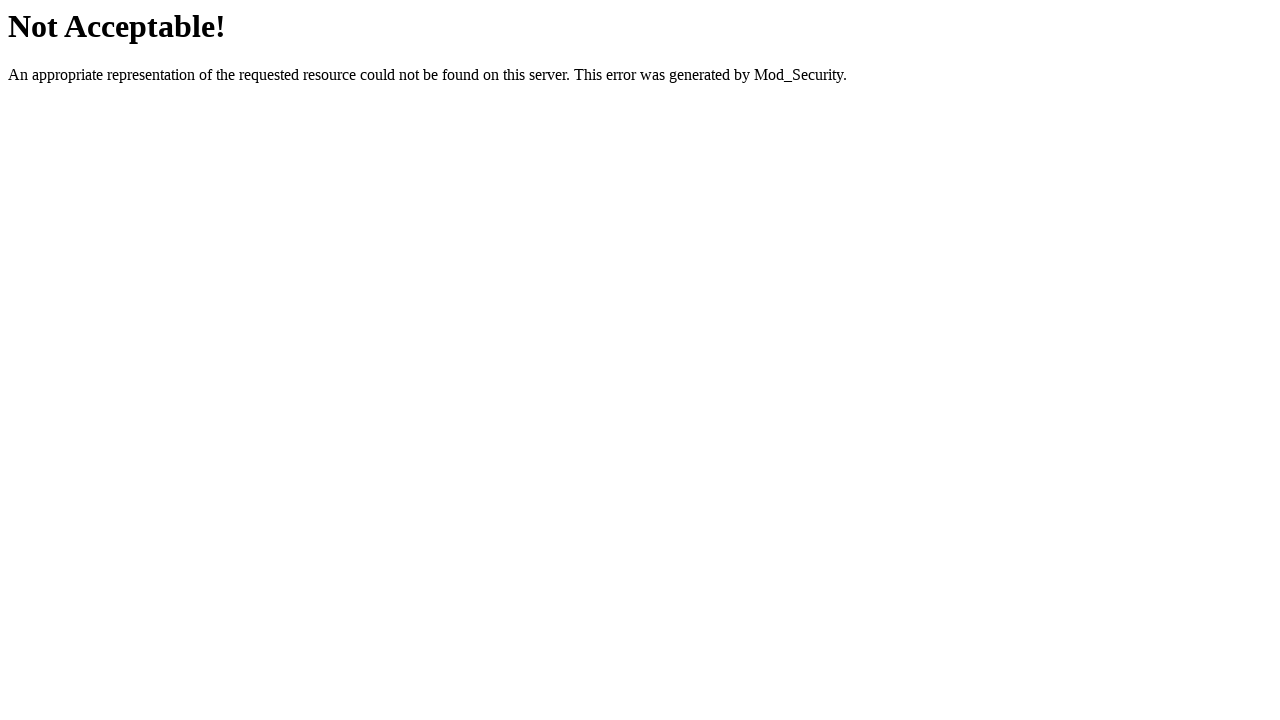

Maximized browser window to 1920x1080
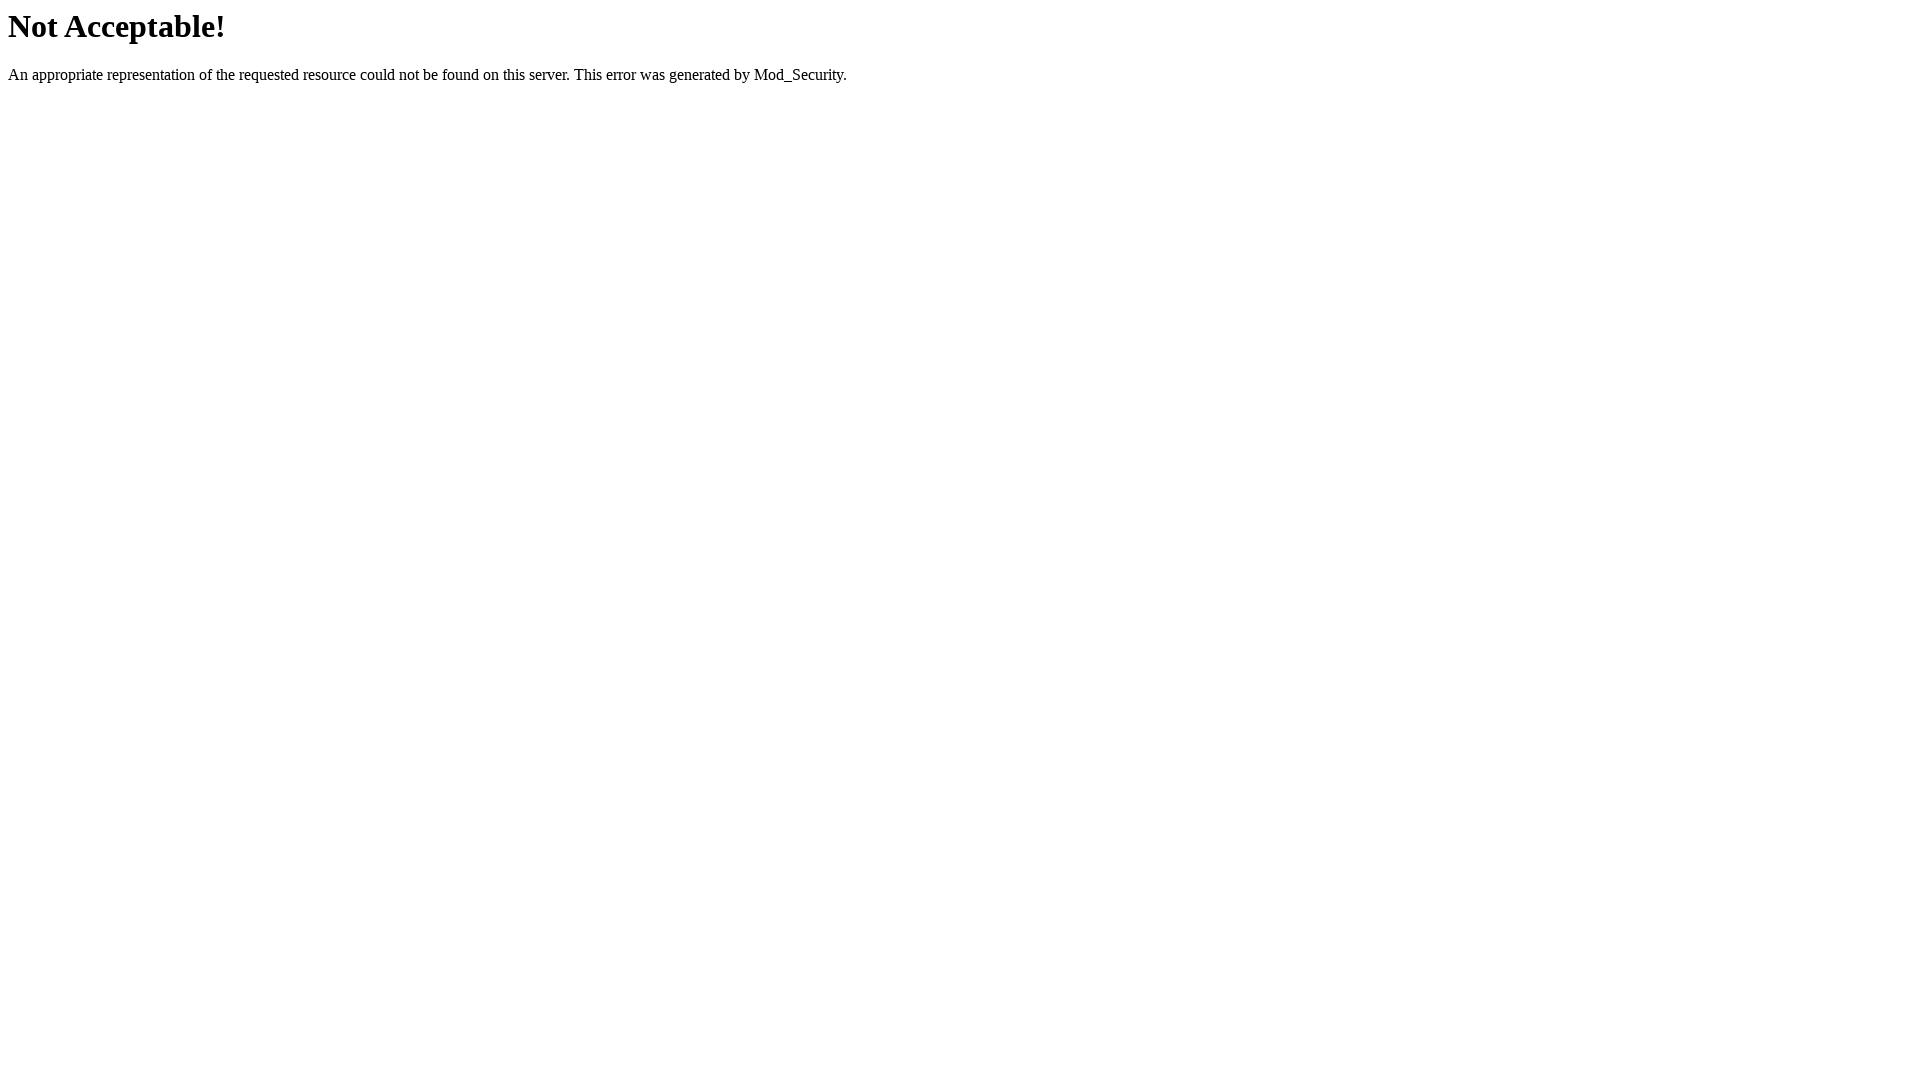

Page fully loaded
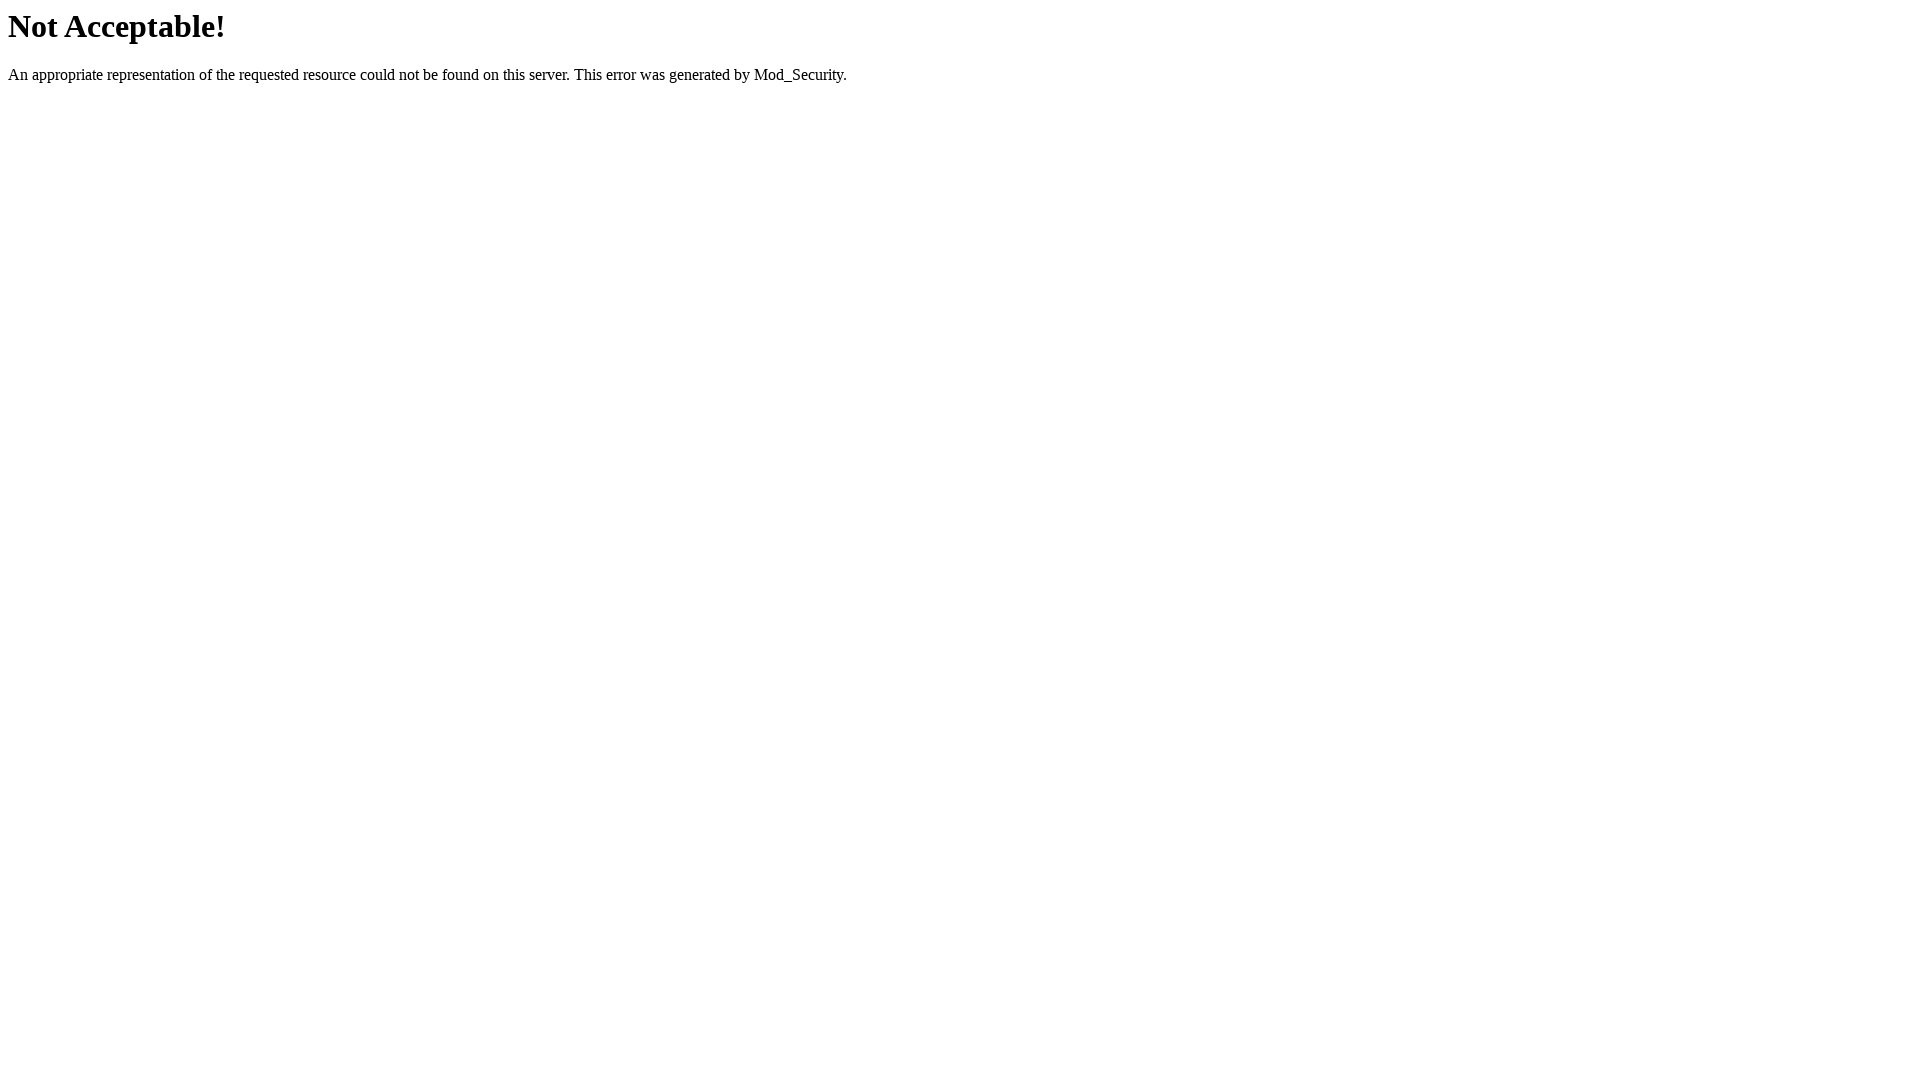

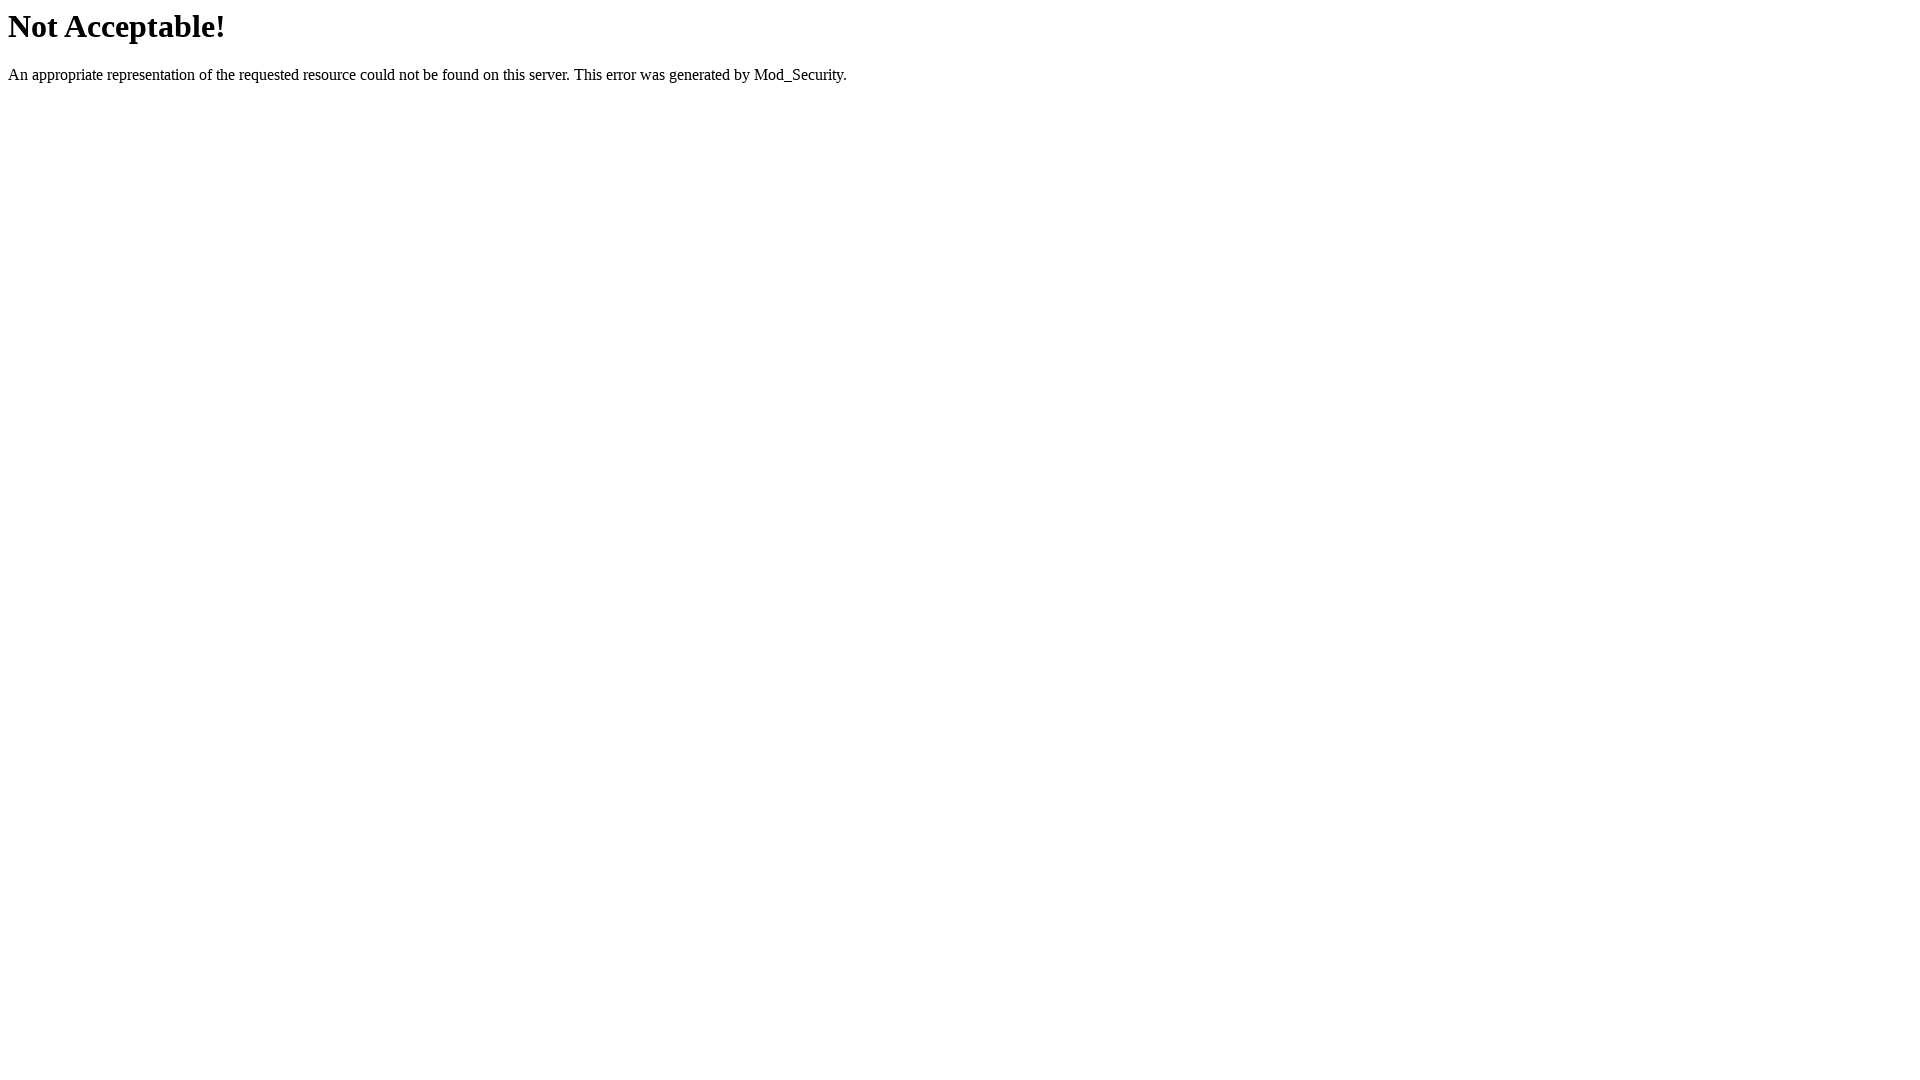